Solves a math captcha by reading a value, calculating the result using a formula, filling the answer, selecting checkboxes, and submitting the form

Starting URL: http://suninjuly.github.io/math.html

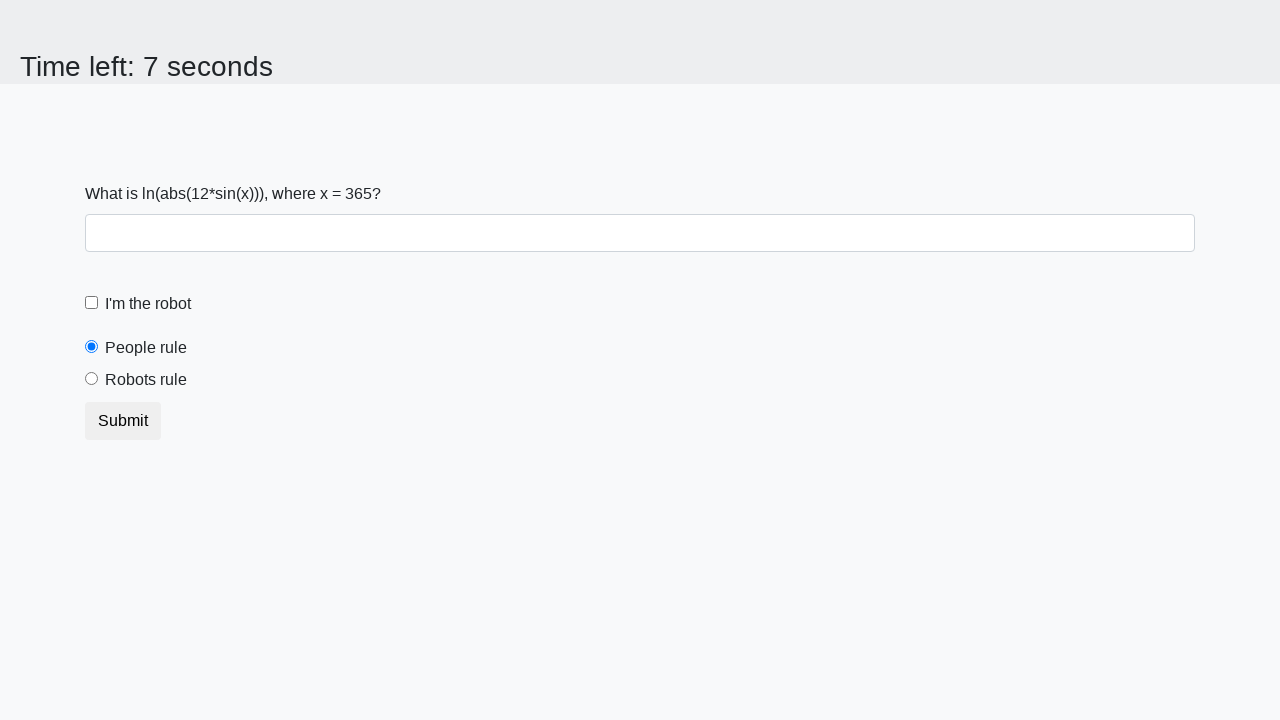

Read x value from the math captcha
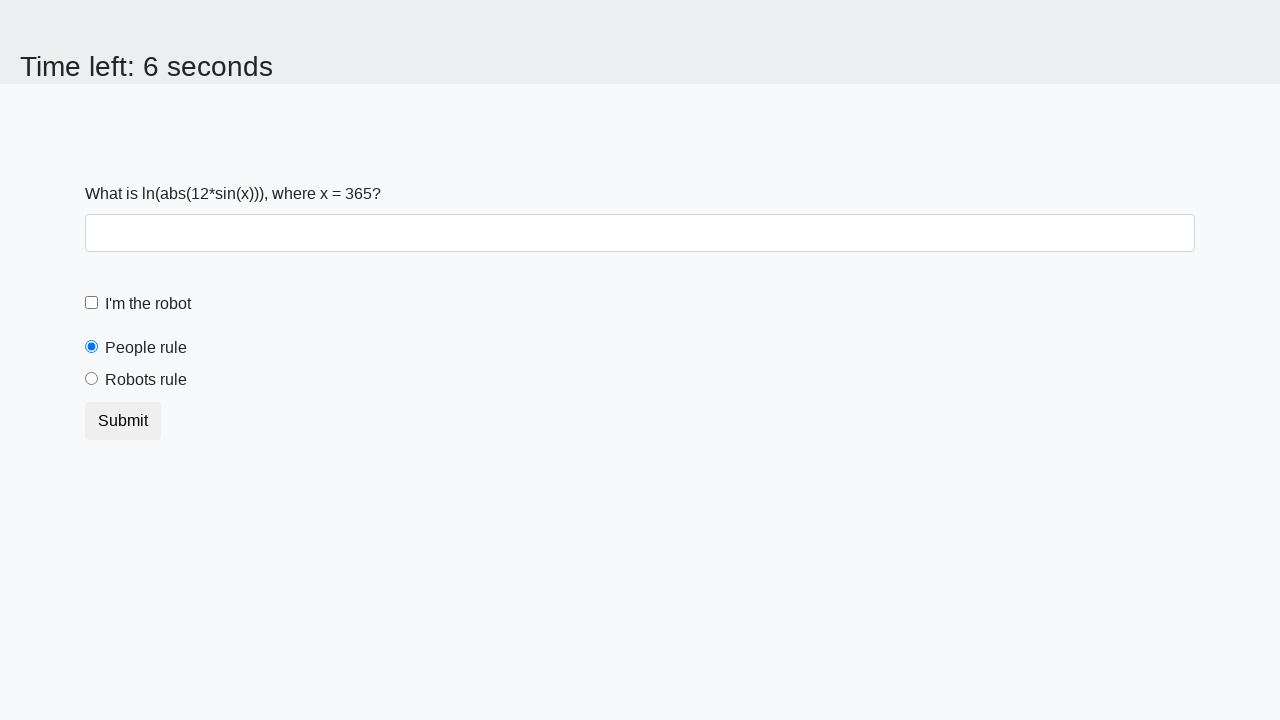

Calculated the result using formula: log(|12*sin(x)|)
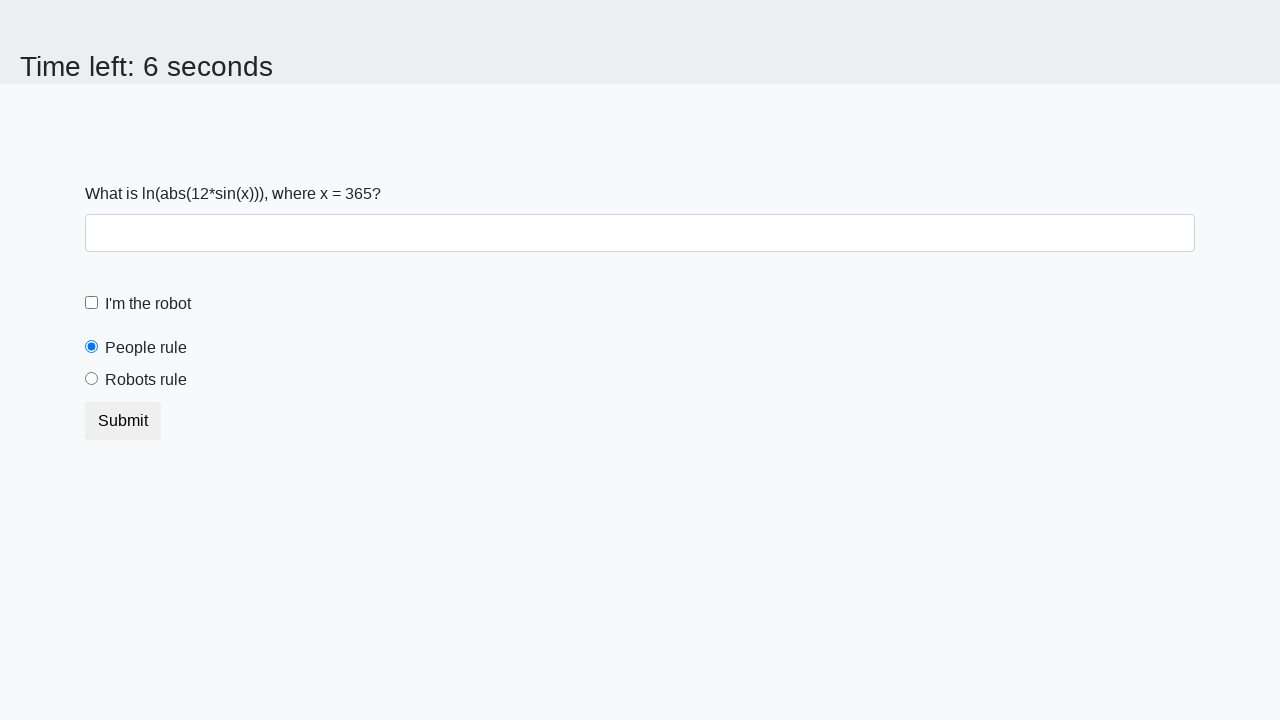

Filled the answer field with calculated result on #answer
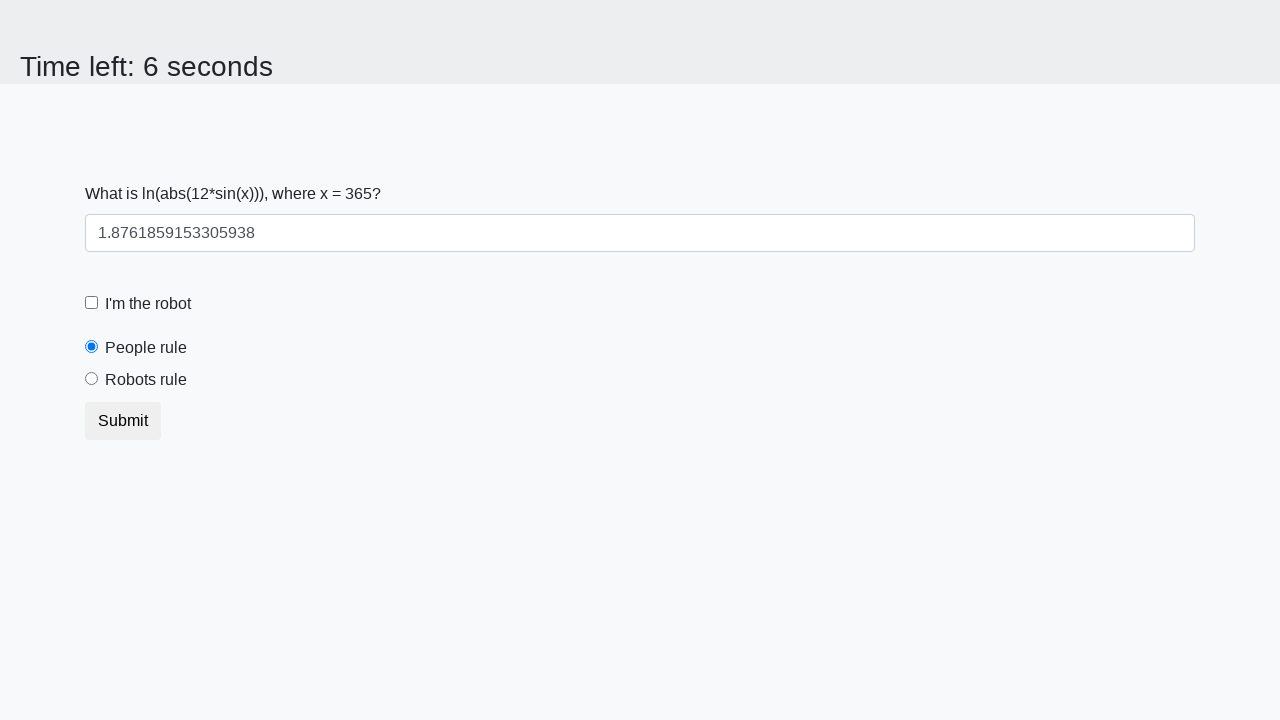

Checked the 'I am not a robot' checkbox at (92, 303) on #robotCheckbox
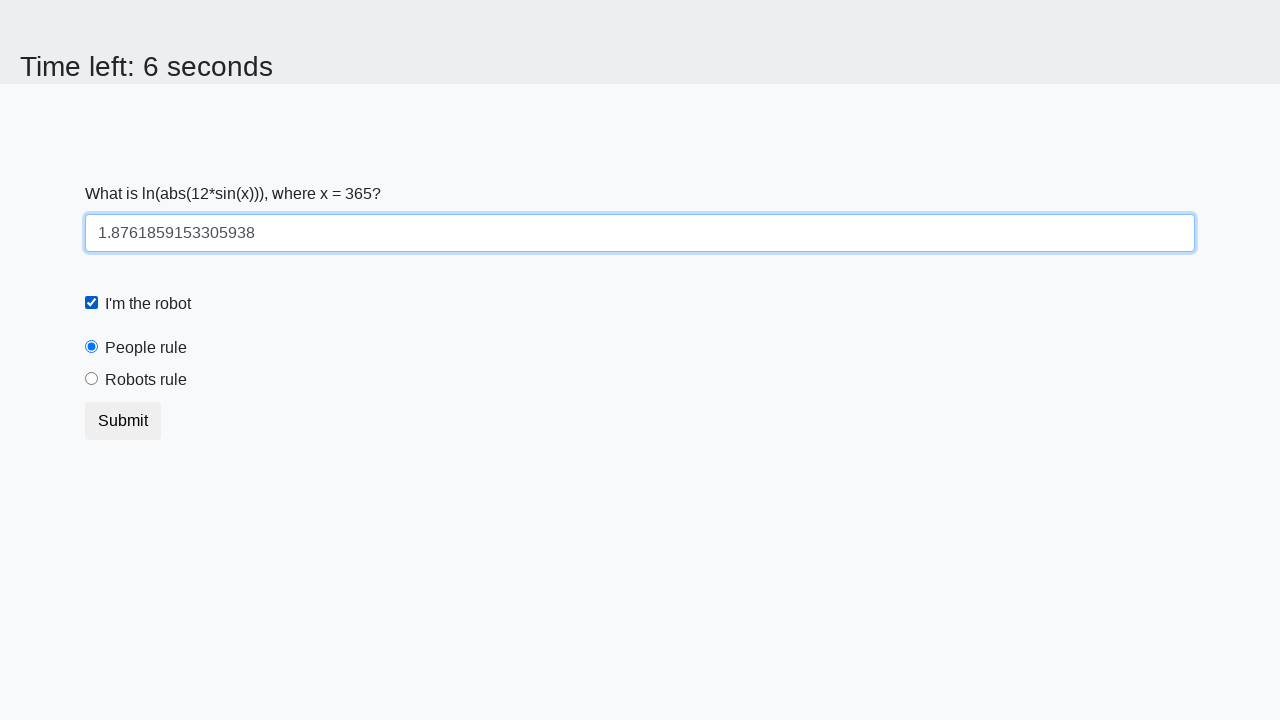

Selected the 'Robots rule' radio button at (92, 379) on #robotsRule
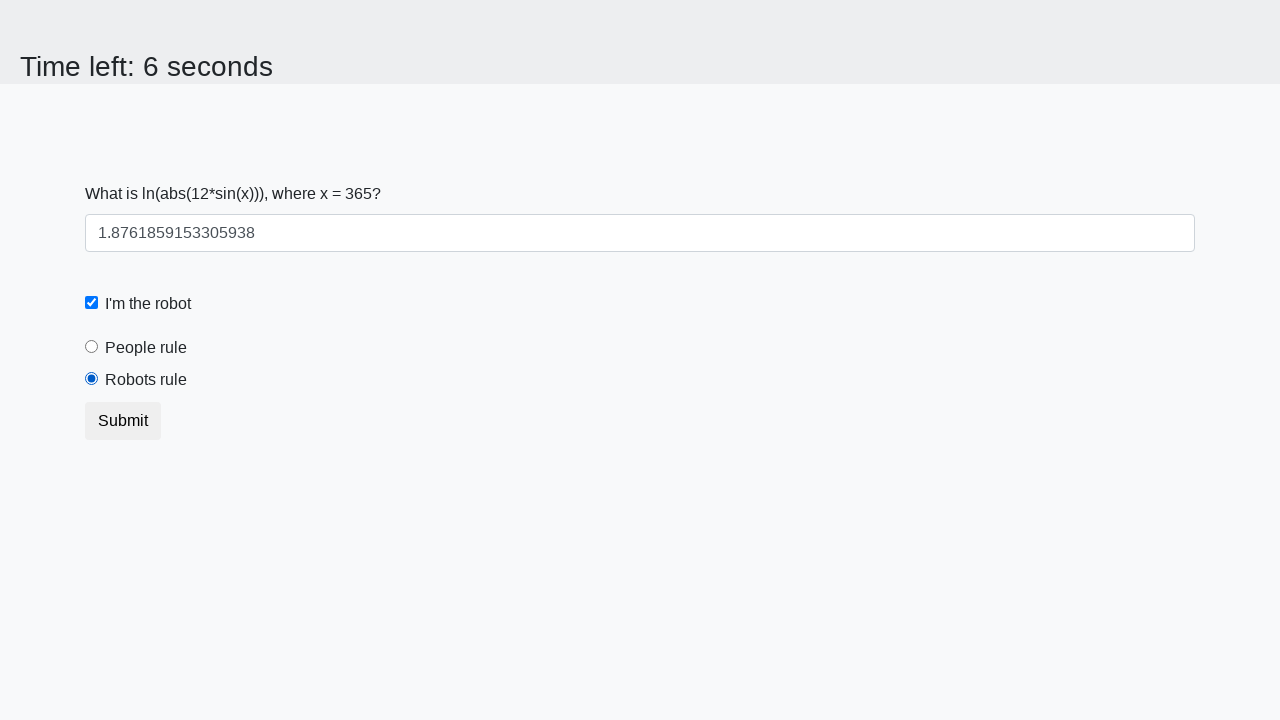

Submitted the form by clicking the button at (123, 421) on .btn
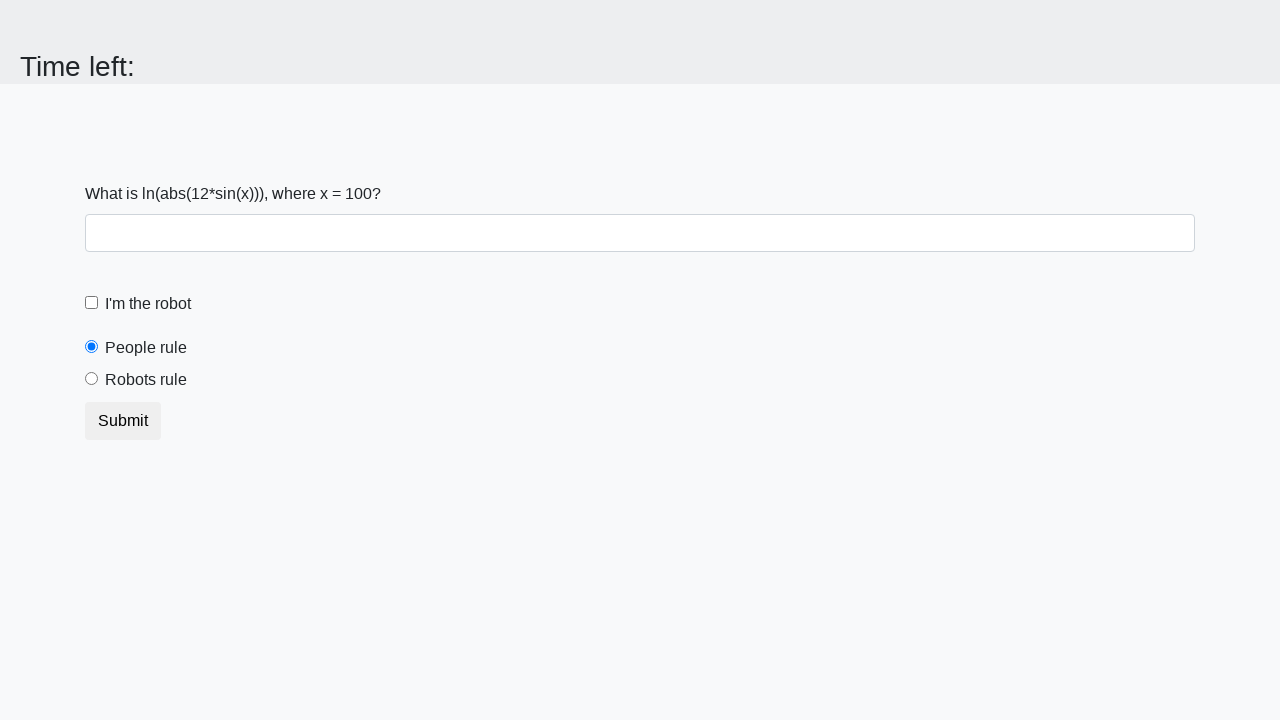

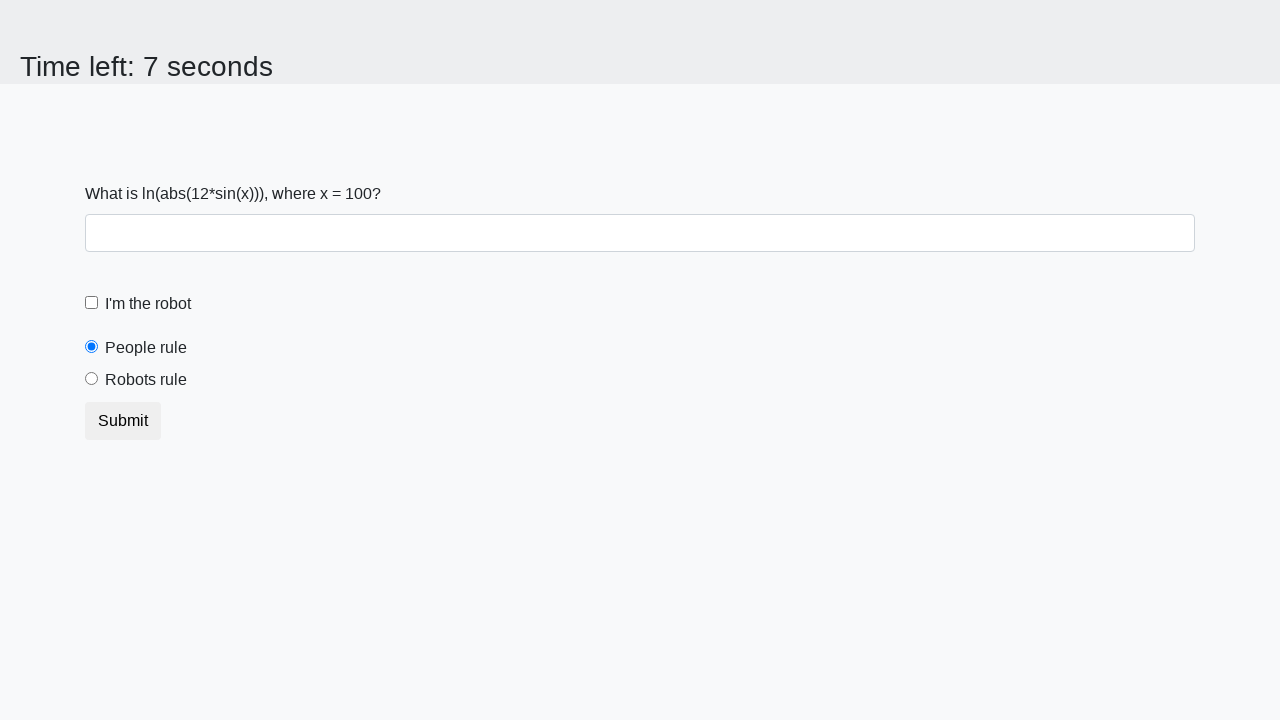